Tests the search functionality by searching for "Java" and verifying there are 6 Java language versions in the results

Starting URL: http://www.99-bottles-of-beer.net/

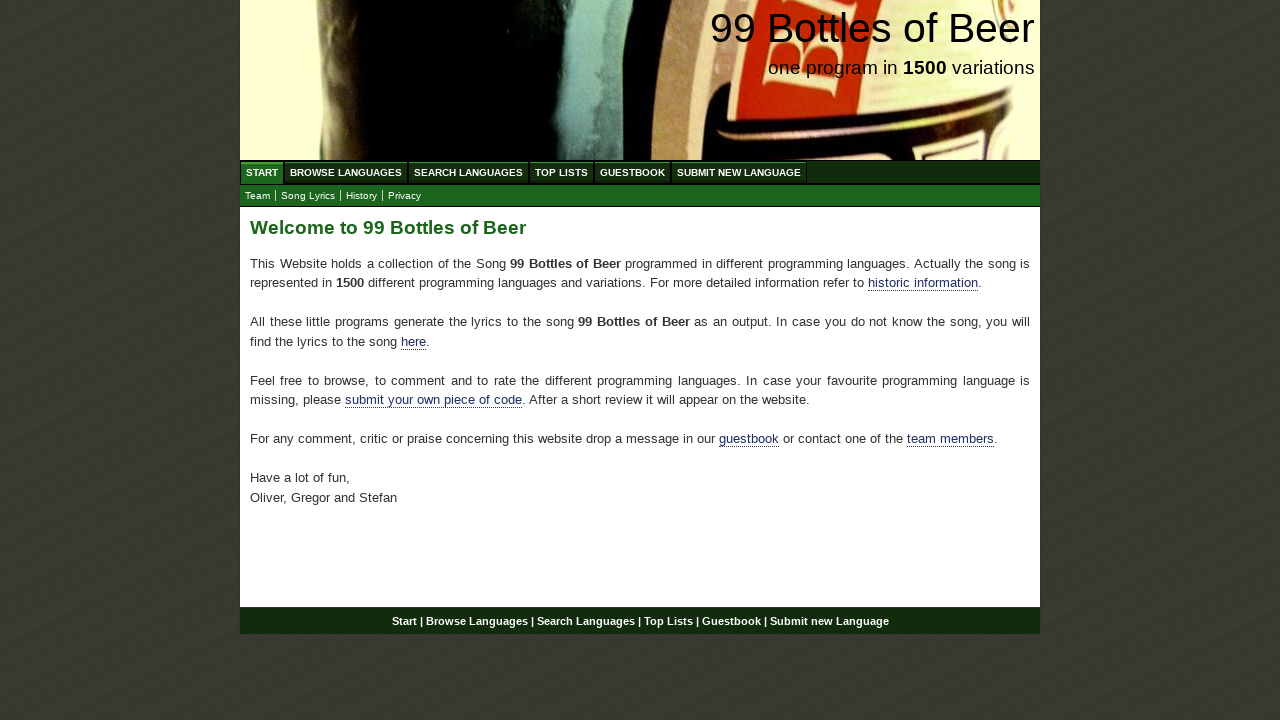

Clicked on 'Search Languages' link at (468, 172) on a:text('Search Languages')
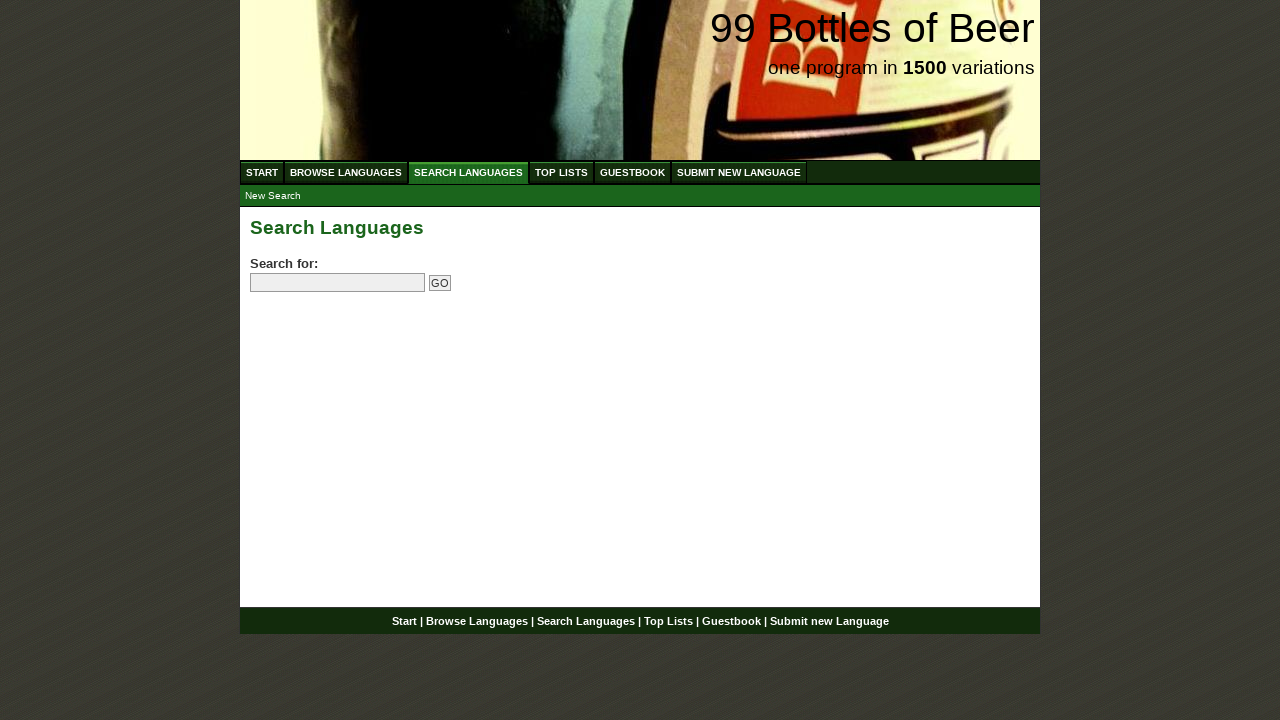

Filled search field with 'Java' on input[name='search']
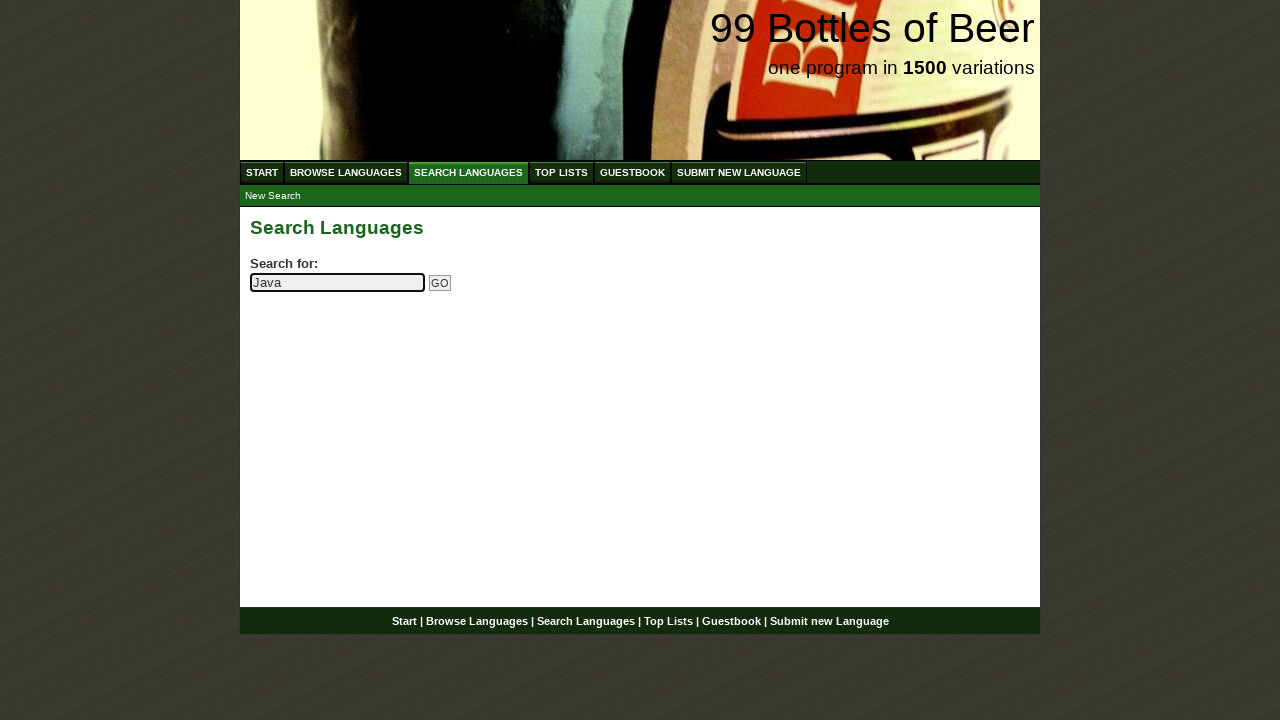

Clicked submit search button at (440, 283) on input[name='submitsearch']
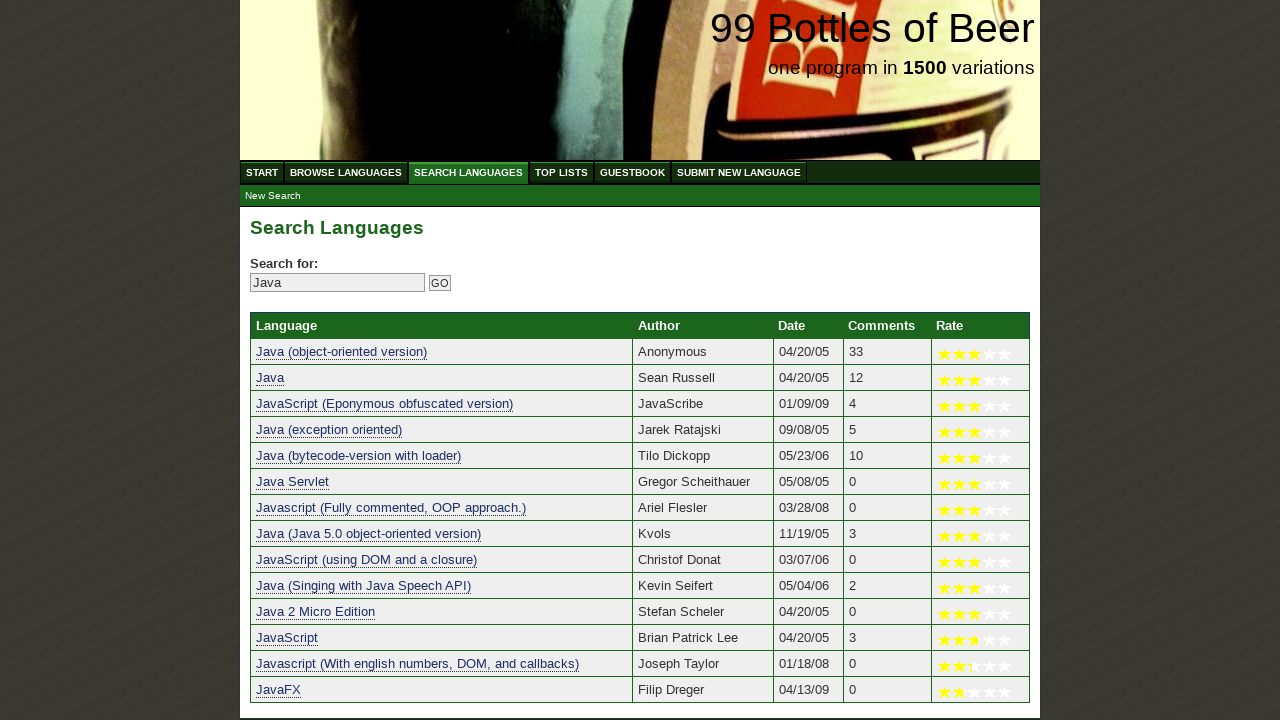

Search results table loaded with Java language versions
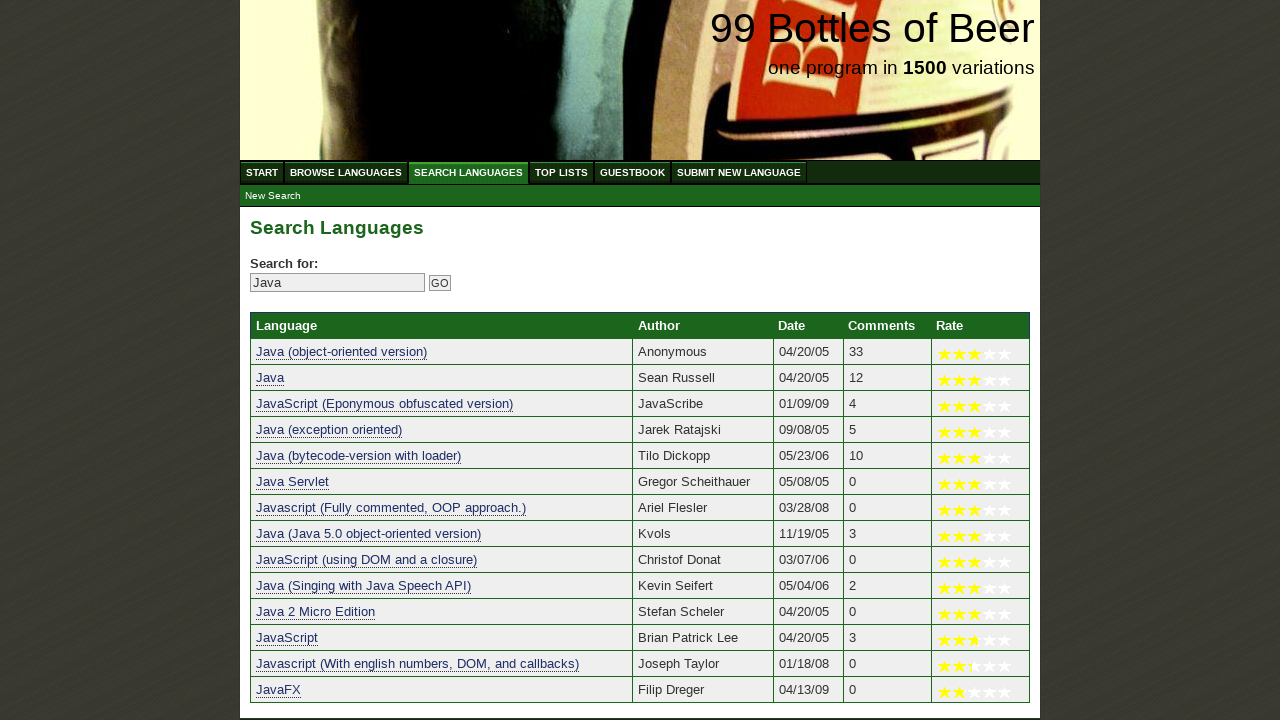

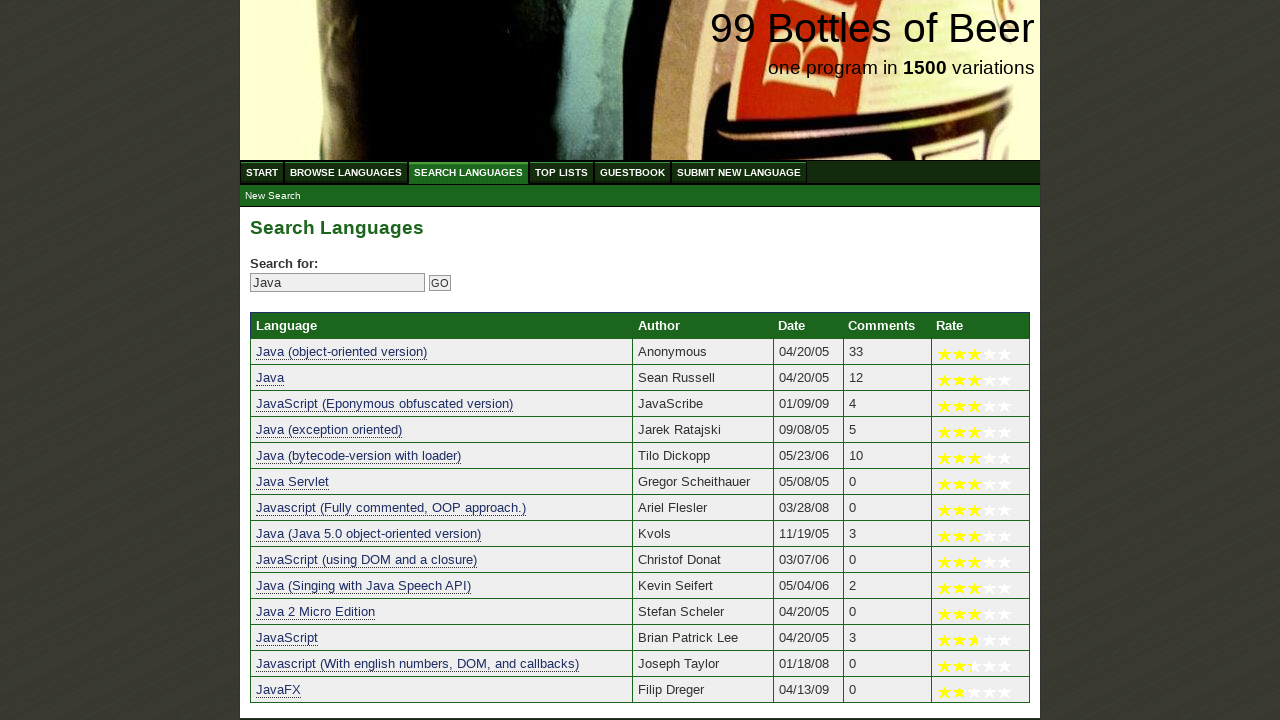